Navigates to an automation practice page and verifies that a product table with price data is displayed by checking table rows are present.

Starting URL: https://rahulshettyacademy.com/AutomationPractice/

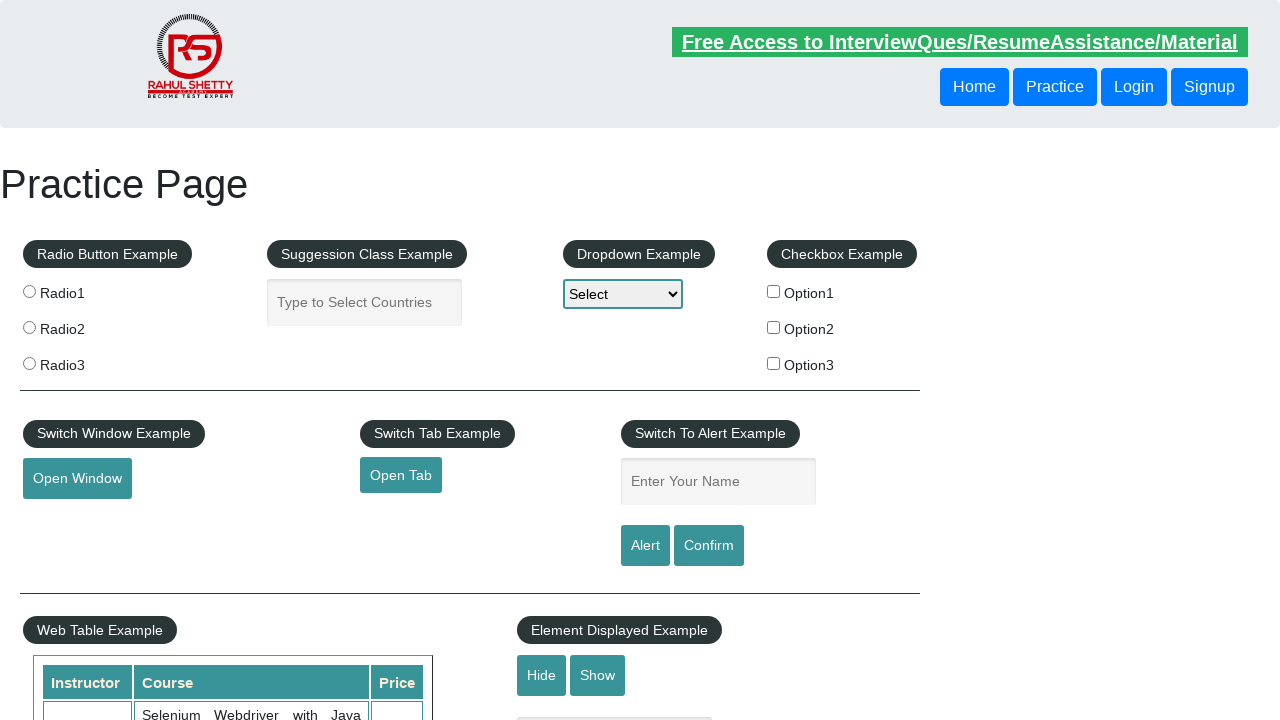

Waited for product table to be visible
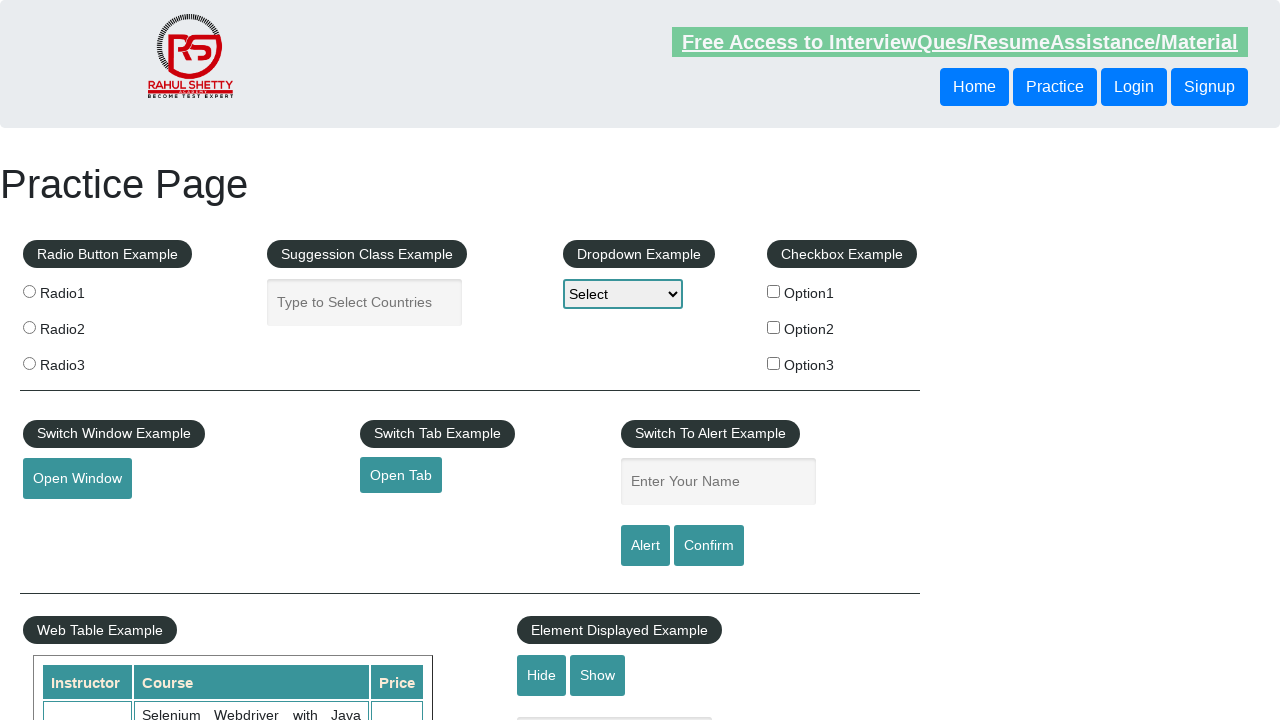

Verified first row with price data exists in product table
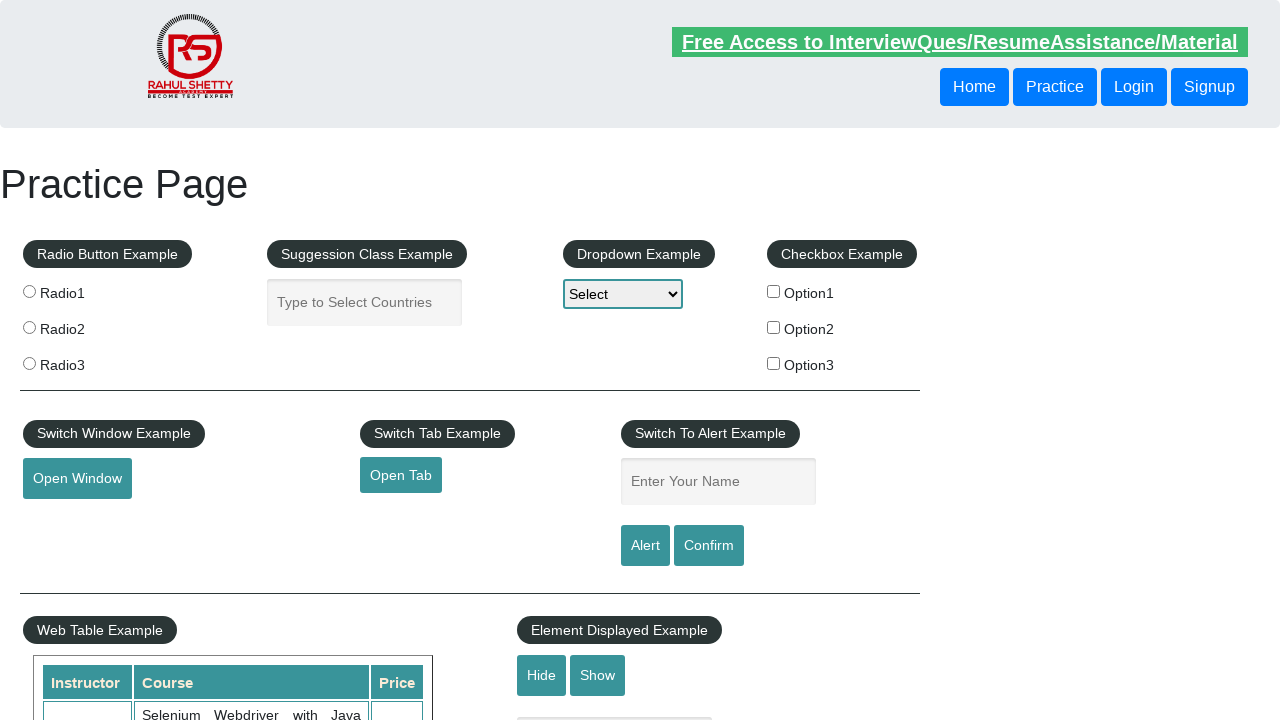

Verified row 1 with price data exists in product table
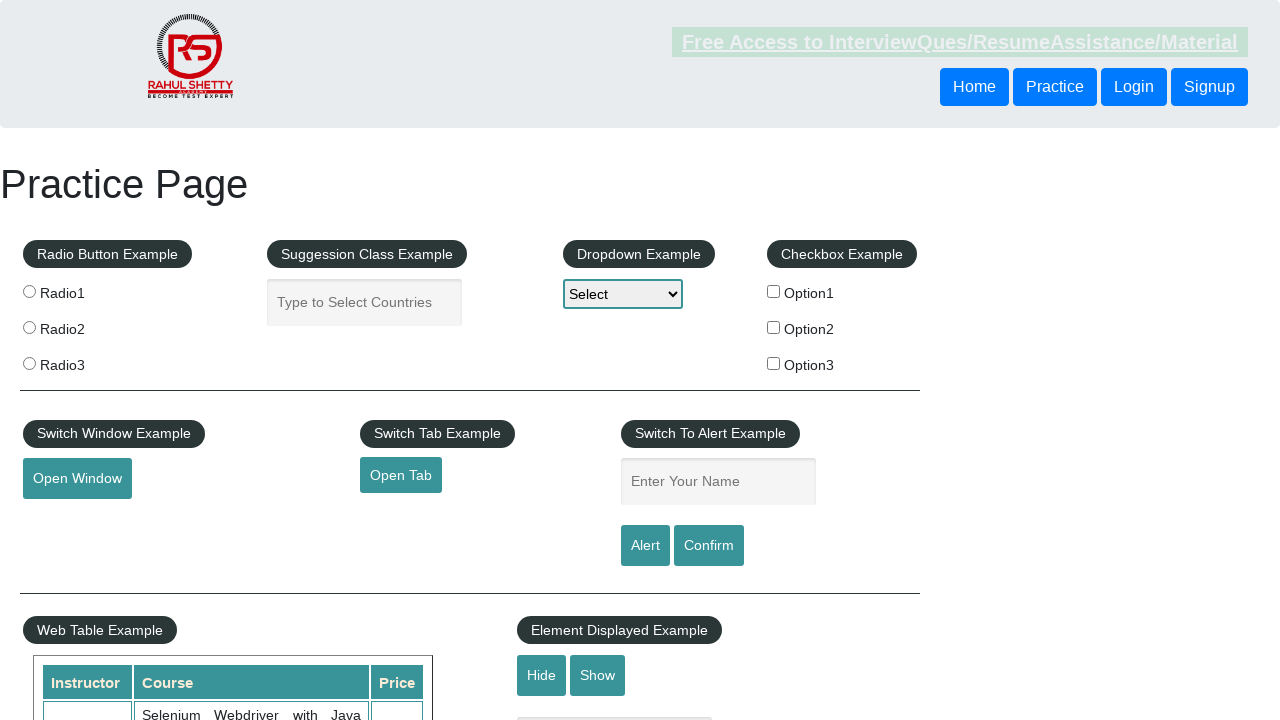

Verified row 2 with price data exists in product table
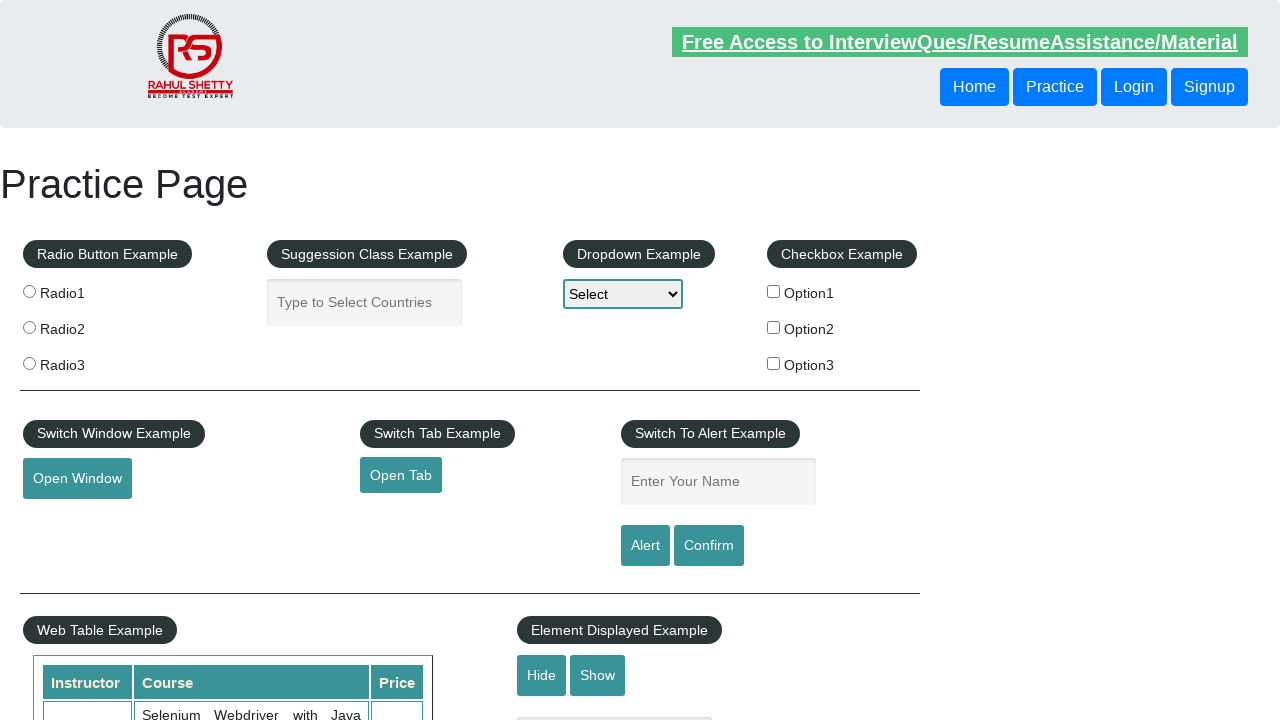

Verified row 3 with price data exists in product table
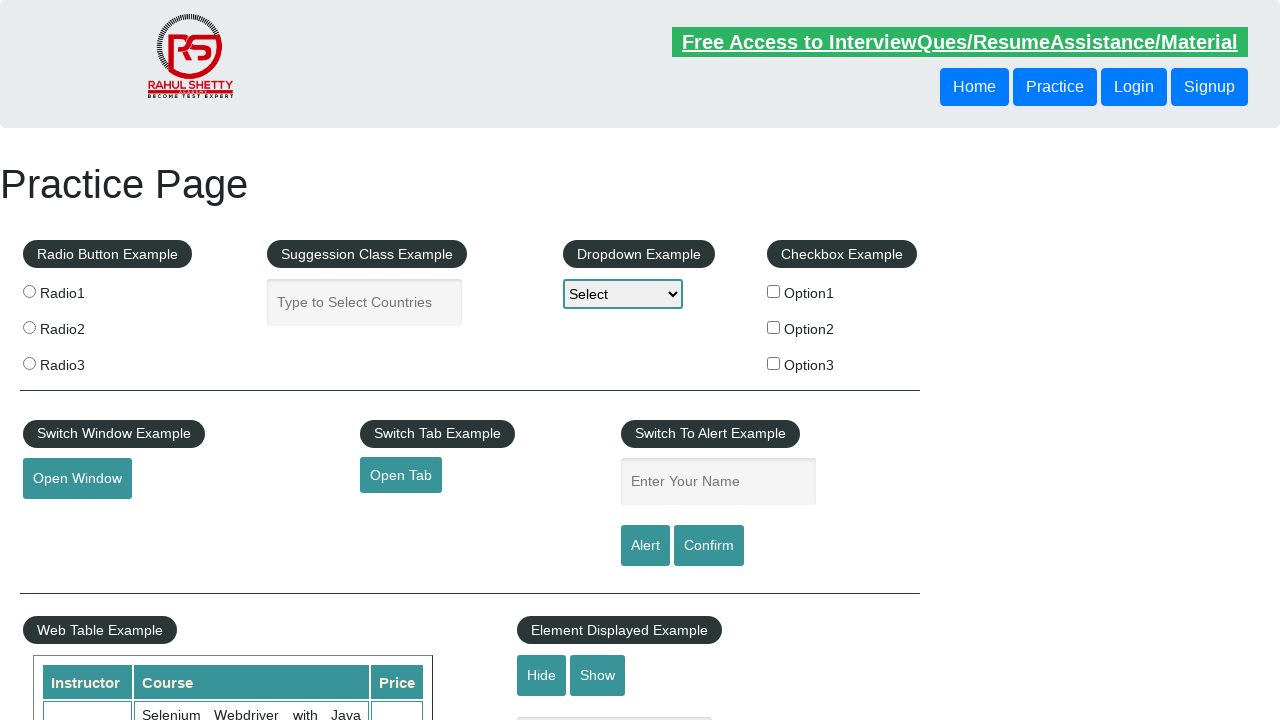

Verified row 4 with price data exists in product table
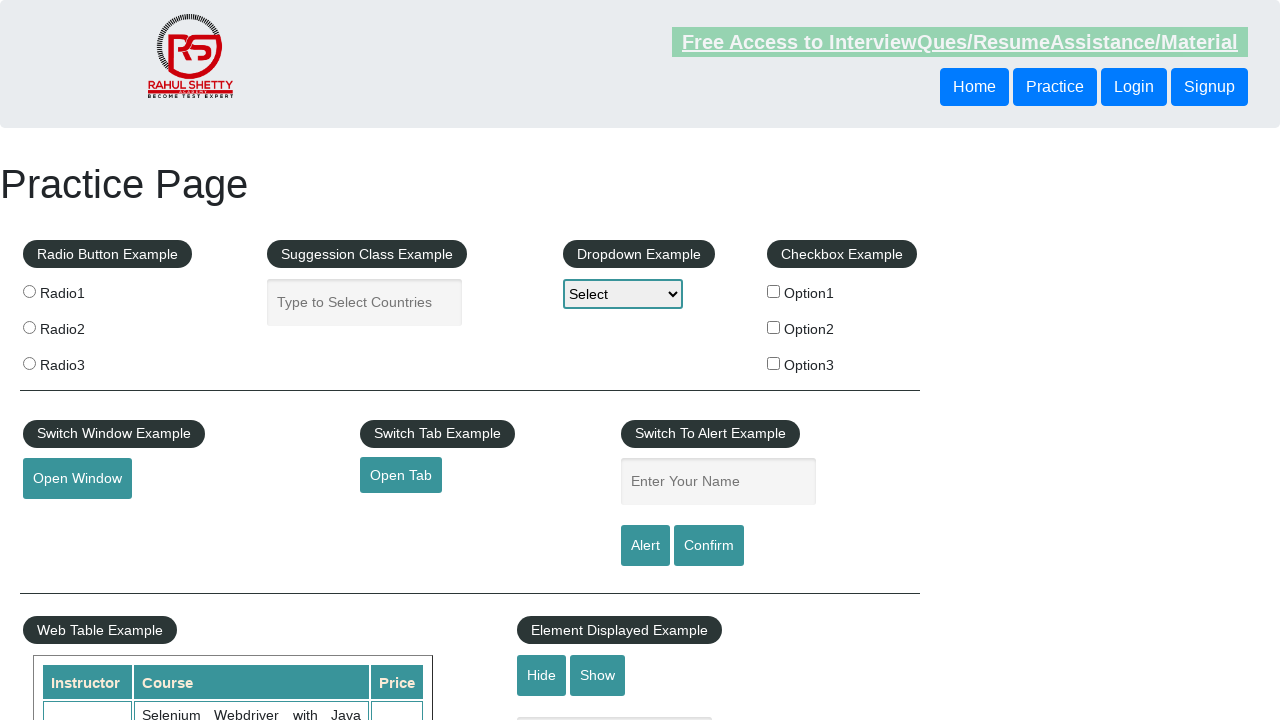

Verified row 5 with price data exists in product table
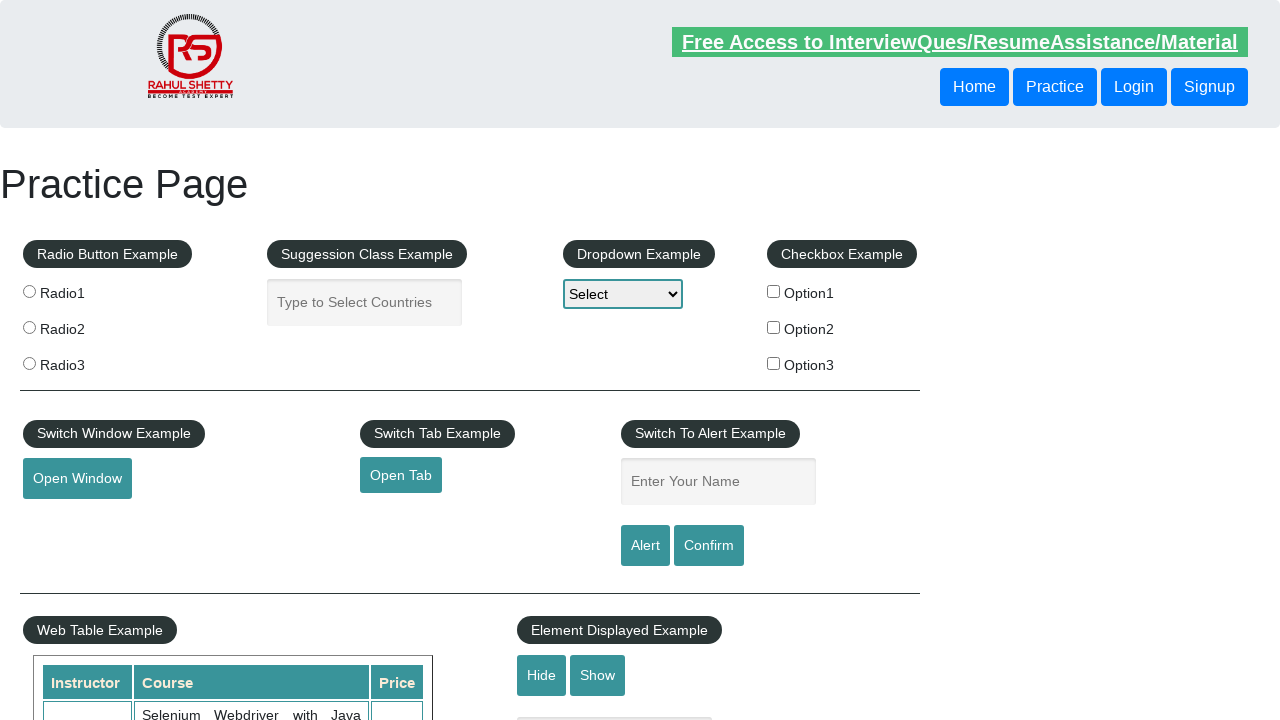

Verified row 6 with price data exists in product table
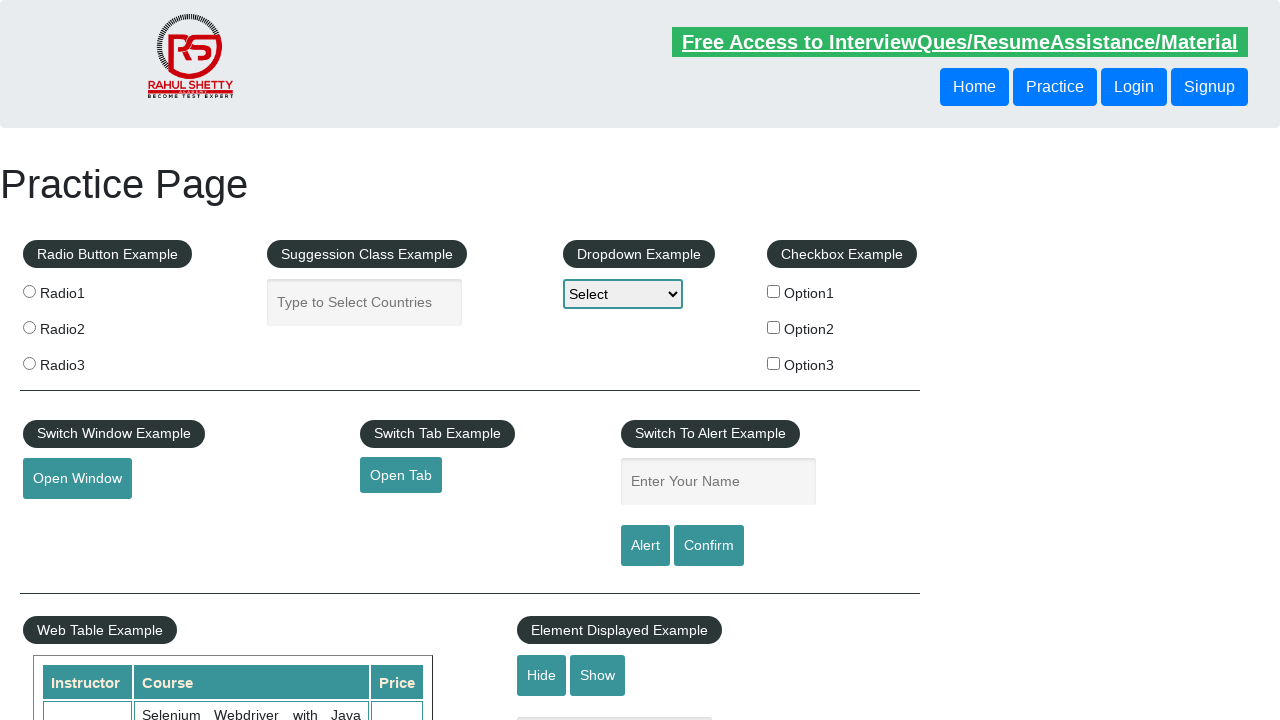

Verified row 7 with price data exists in product table
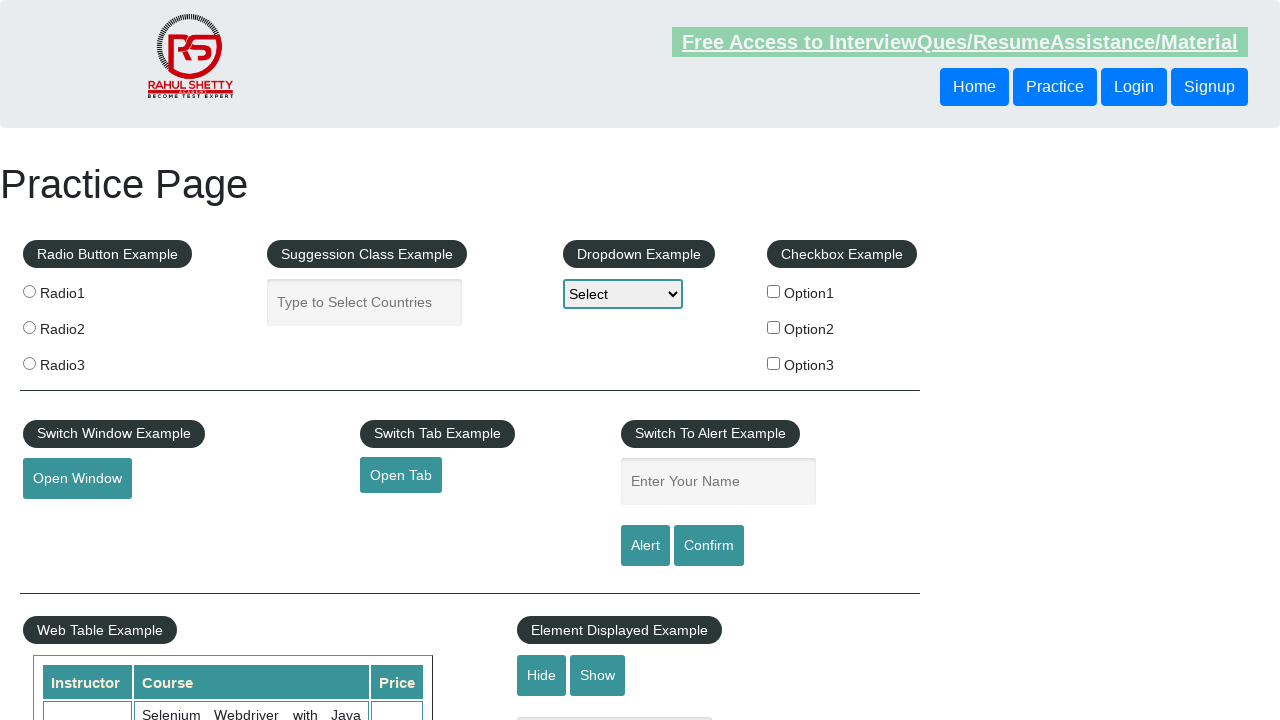

Verified row 8 with price data exists in product table
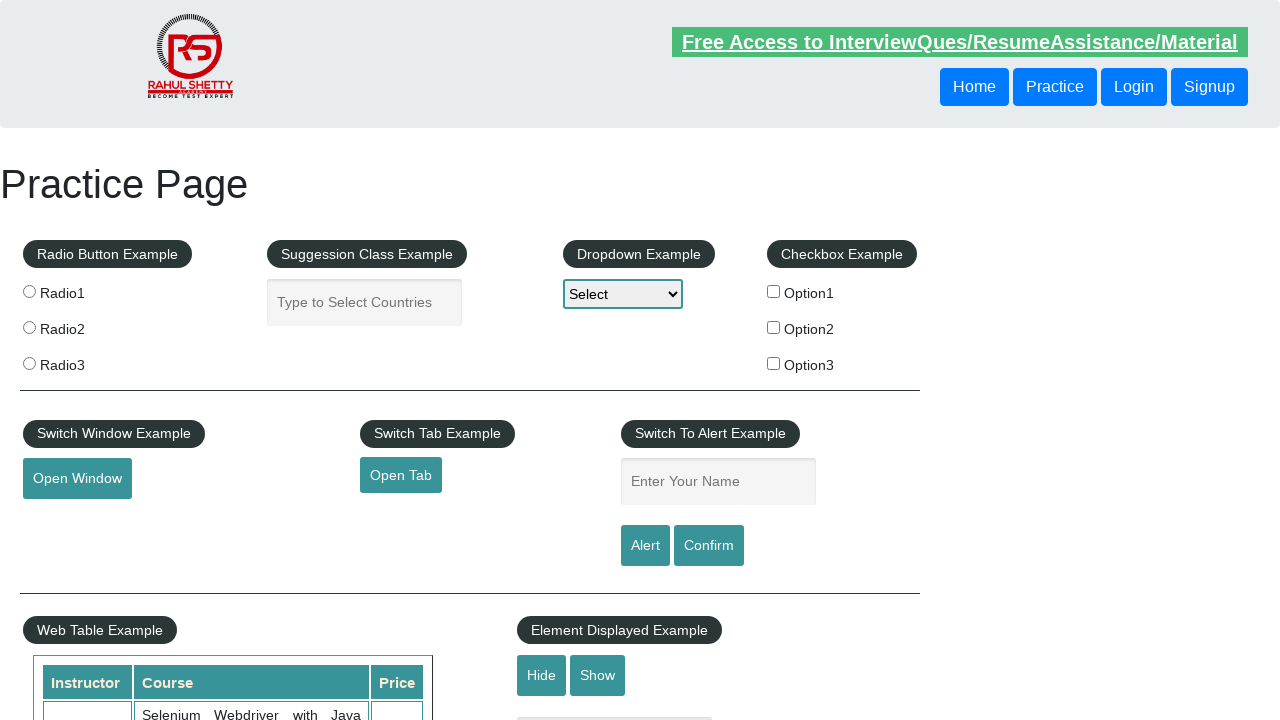

Verified row 9 with price data exists in product table
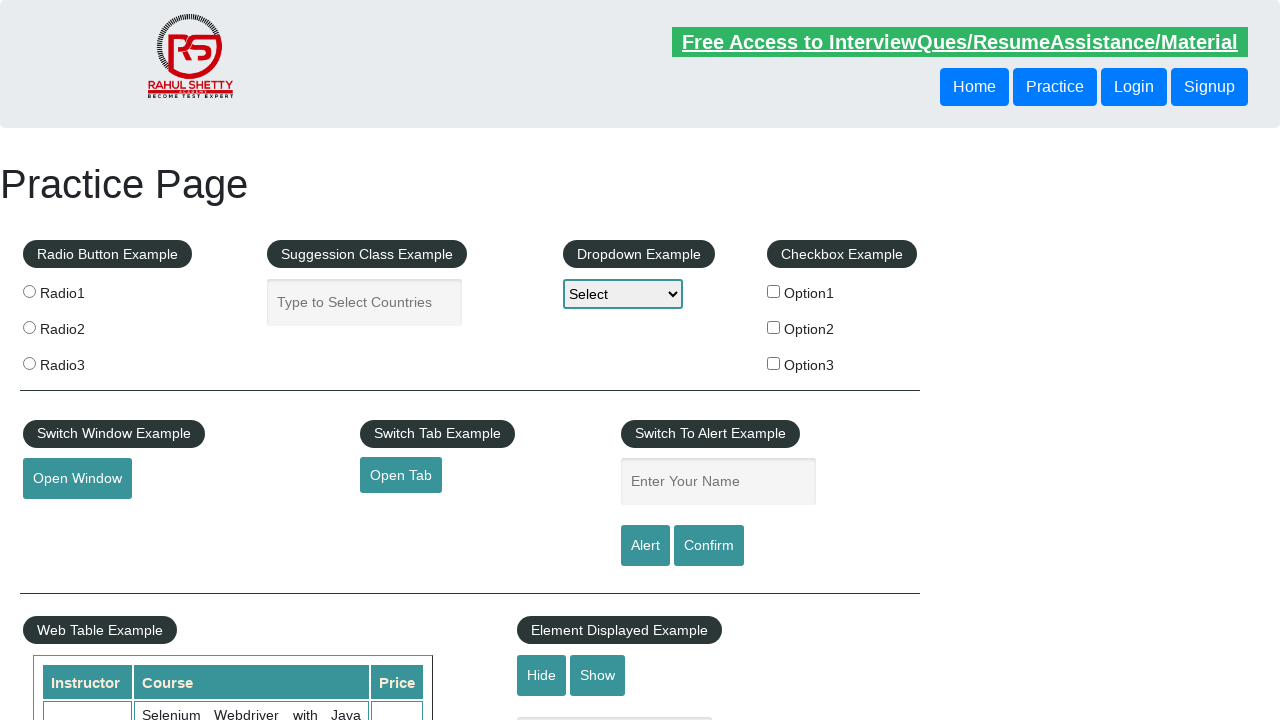

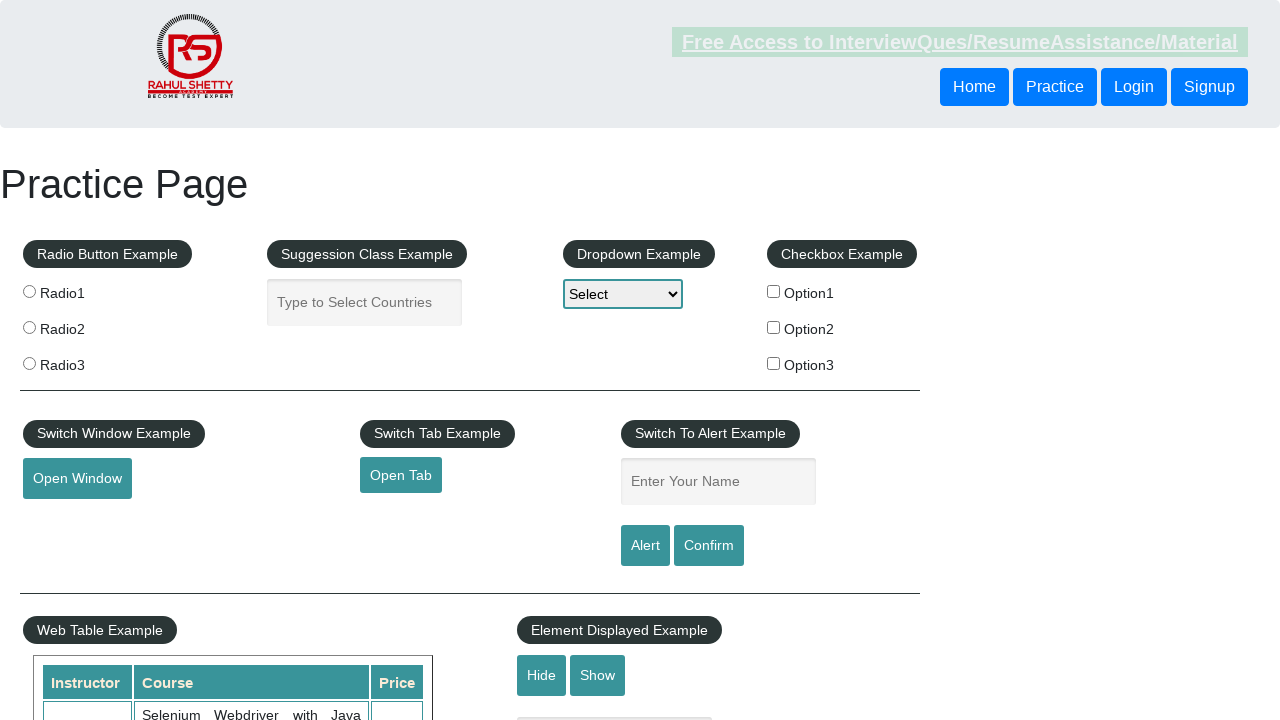